Performs a drag and drop action using offset coordinates from the source element to target position

Starting URL: https://crossbrowsertesting.github.io/drag-and-drop

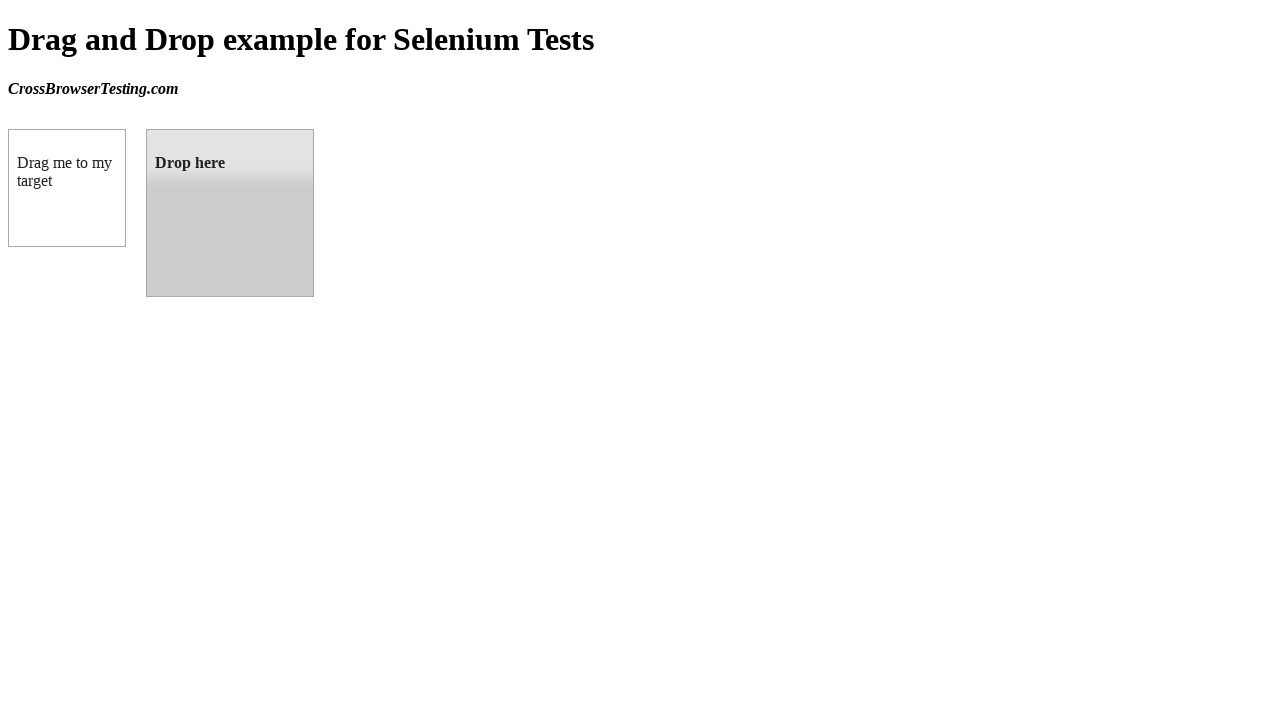

Waited for draggable element to be available
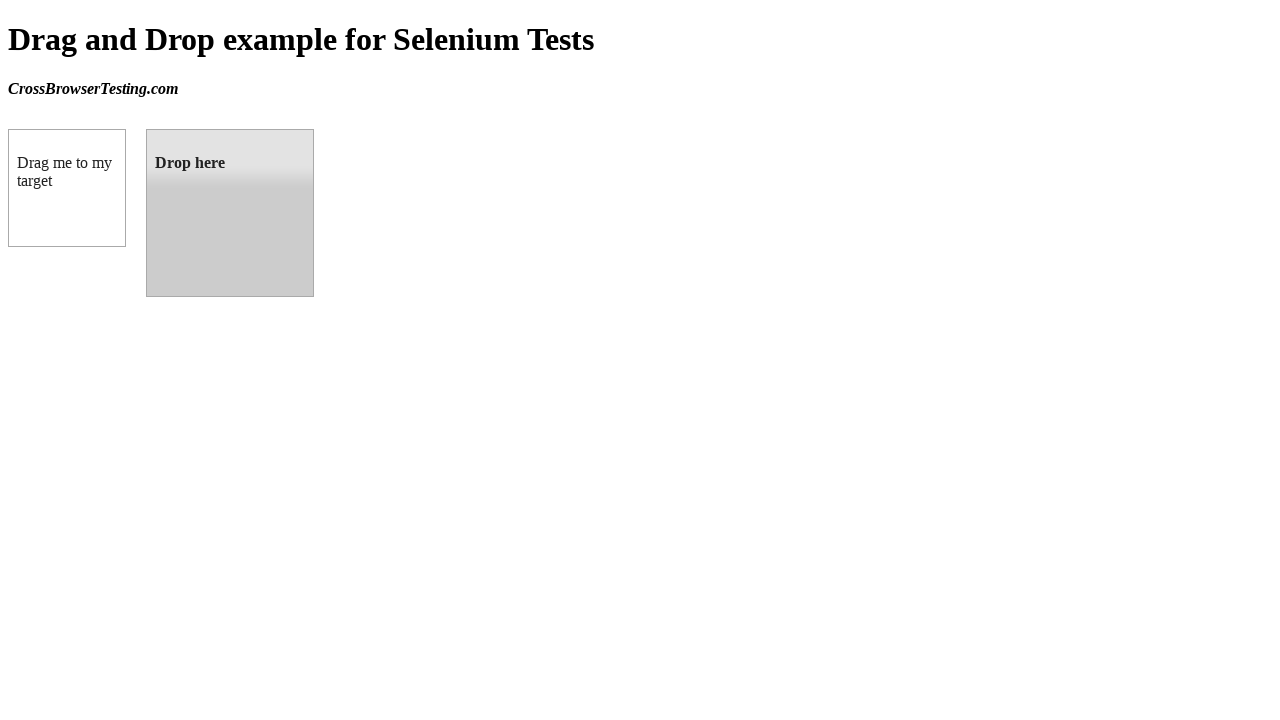

Waited for droppable element to be available
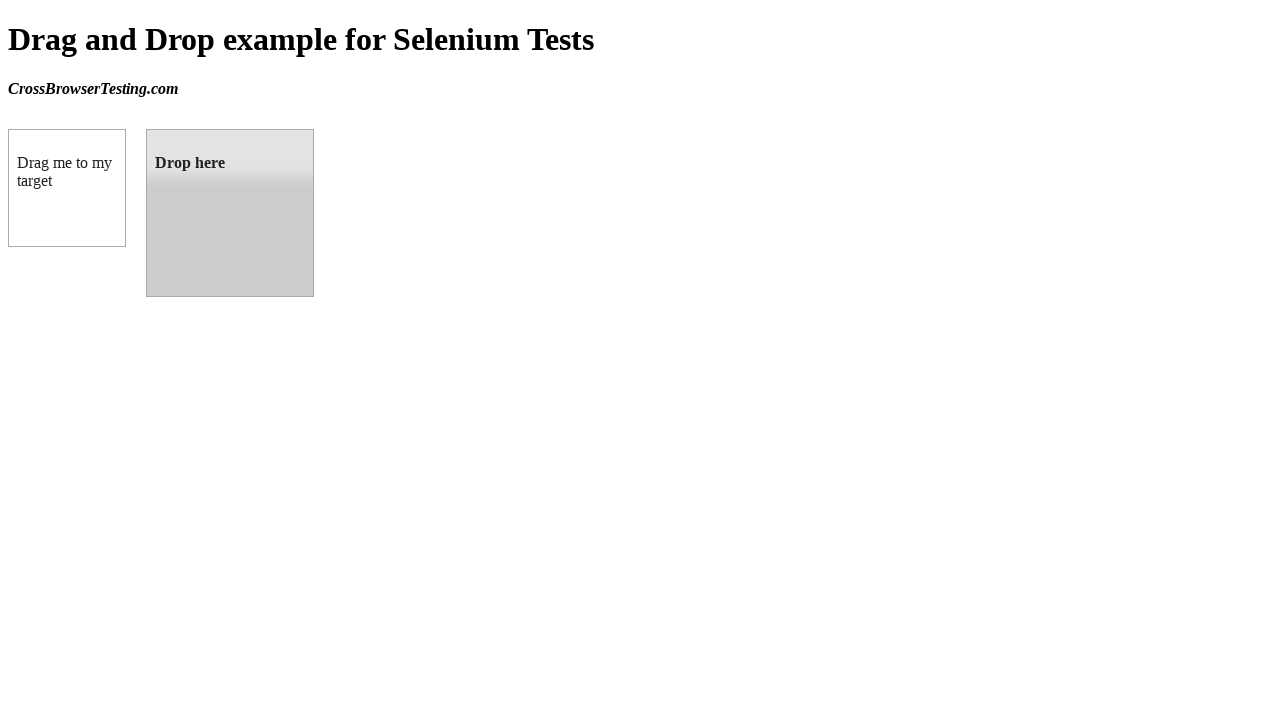

Located draggable source element
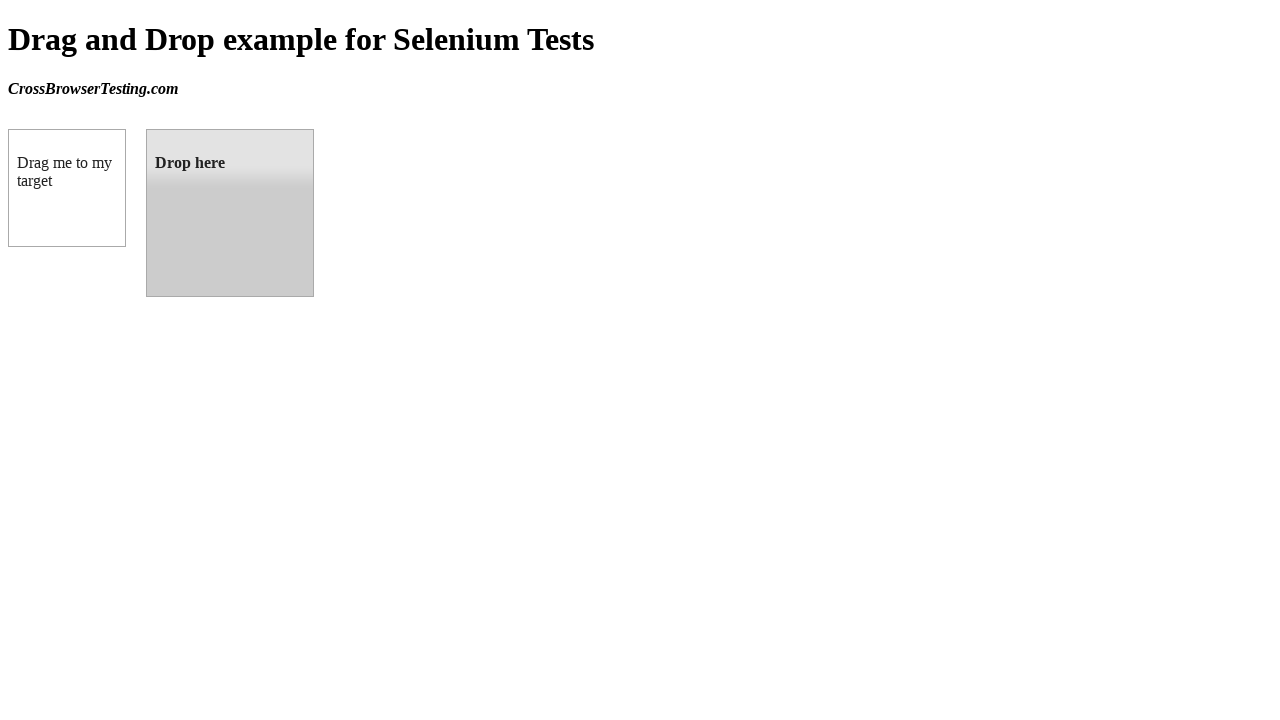

Located droppable target element
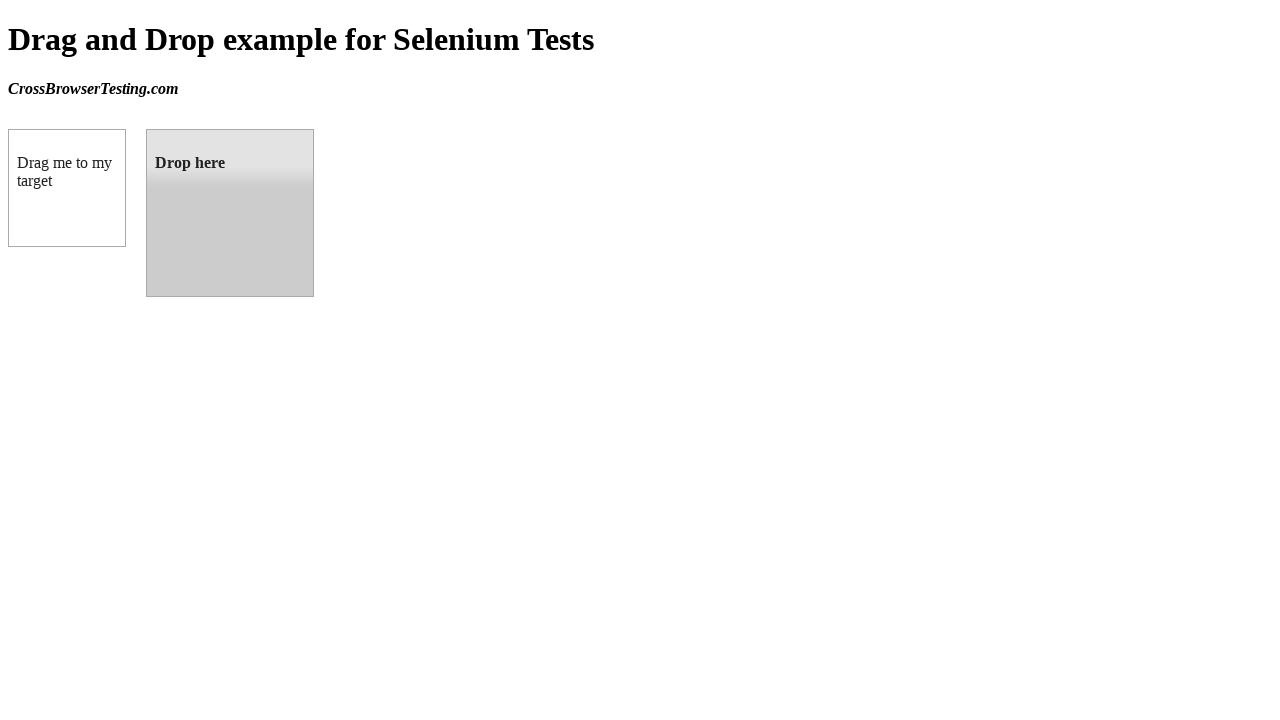

Retrieved bounding box coordinates of target element
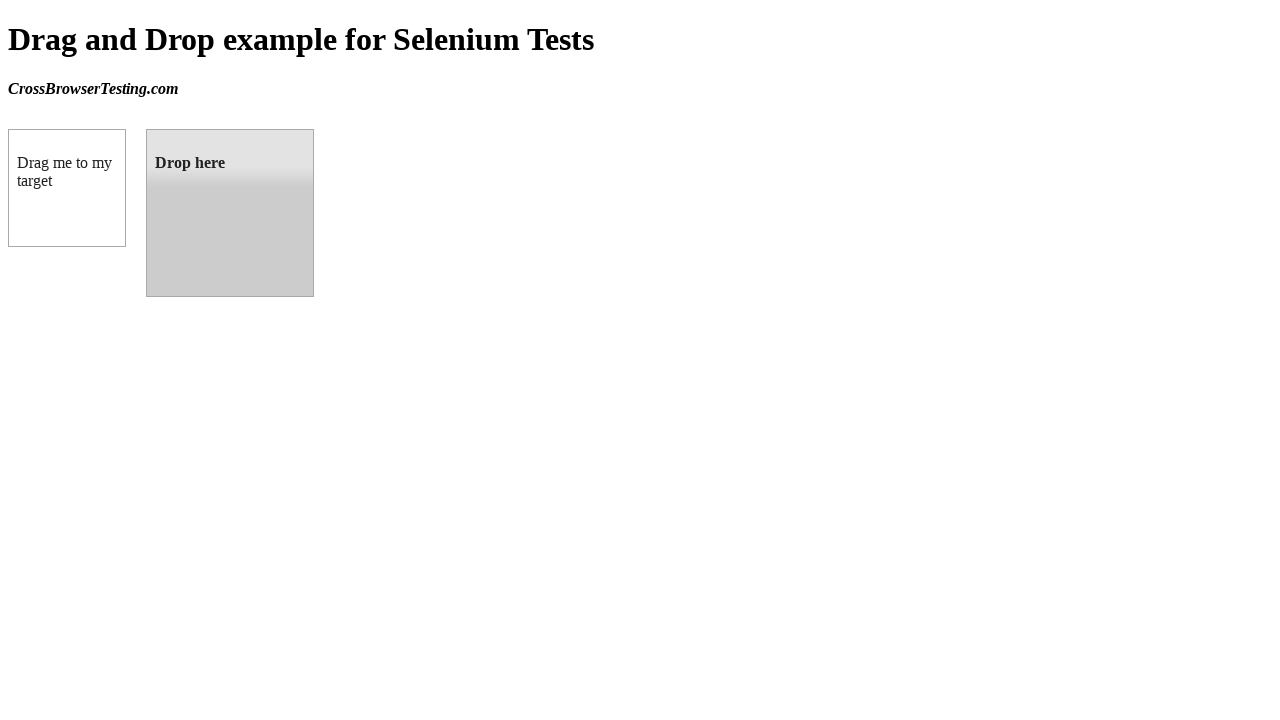

Performed drag and drop action from source to target element at (230, 213)
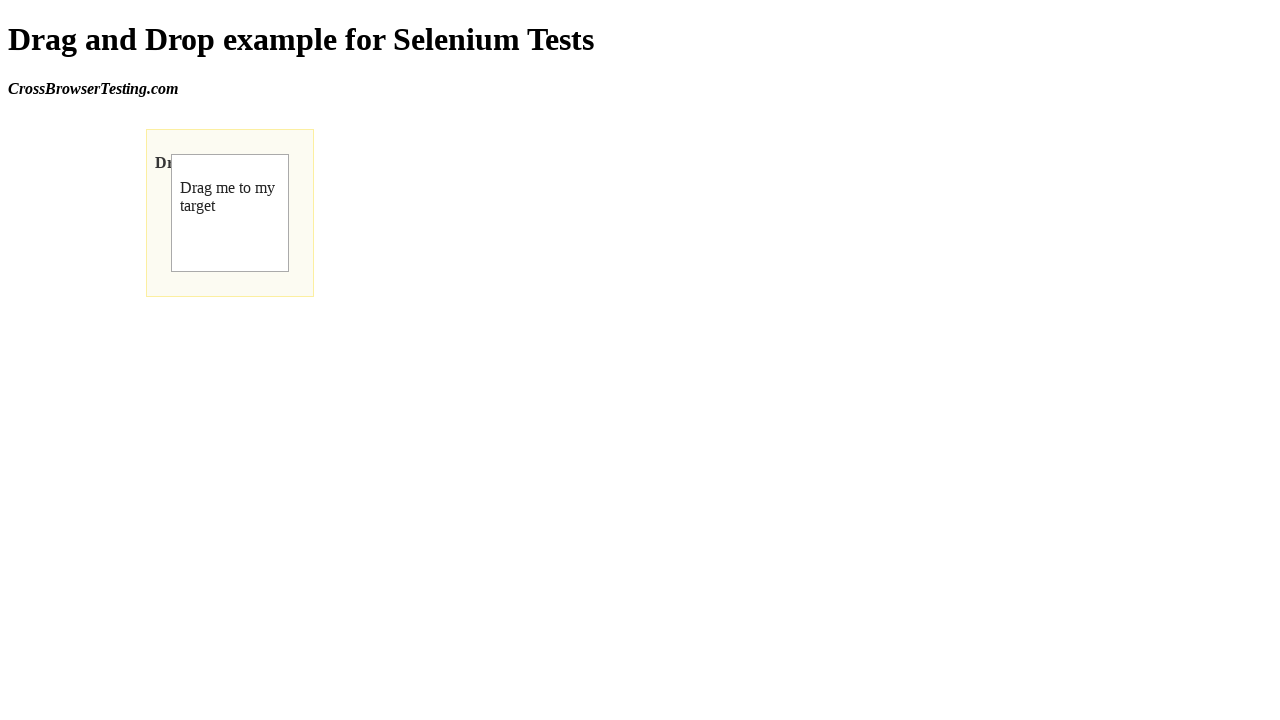

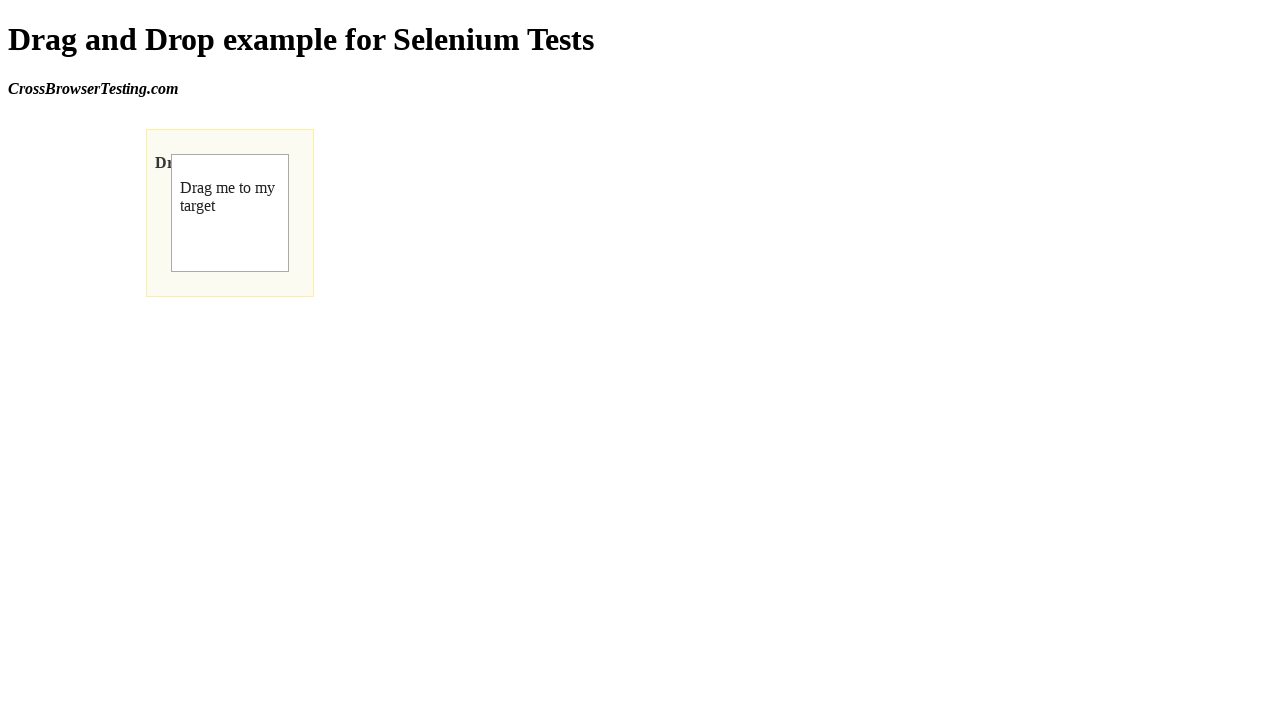